Basic browser automation test that navigates to Rahul Shetty Academy website and verifies the page loads by checking the title and URL.

Starting URL: https://rahulshettyacademy.com/

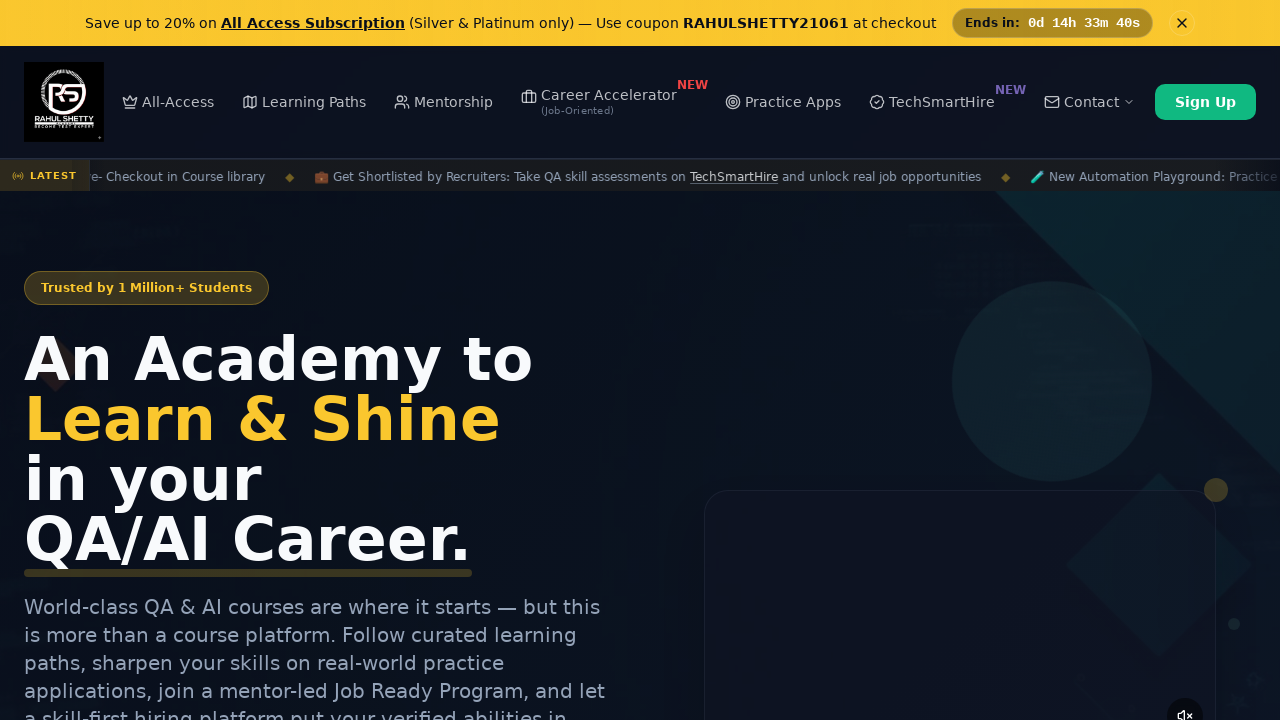

Waited for page to load with domcontentloaded state
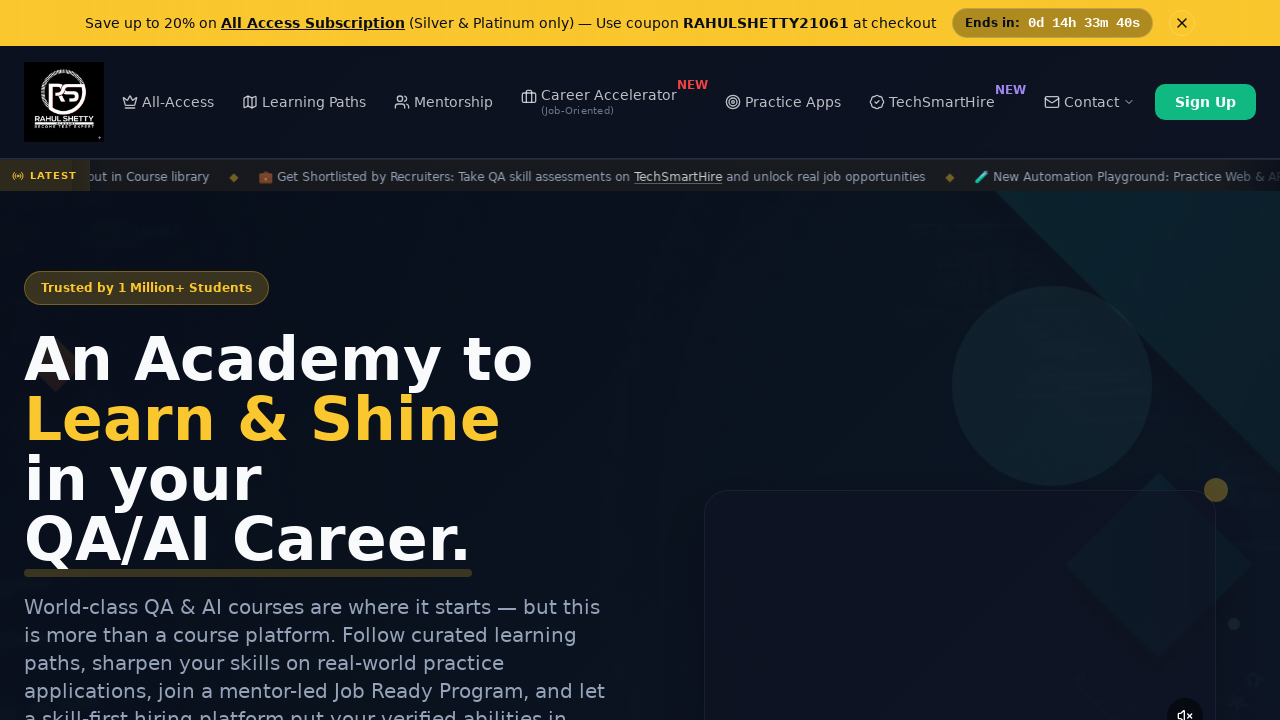

Retrieved page title: Rahul Shetty Academy | QA Automation, Playwright, AI Testing & Online Training
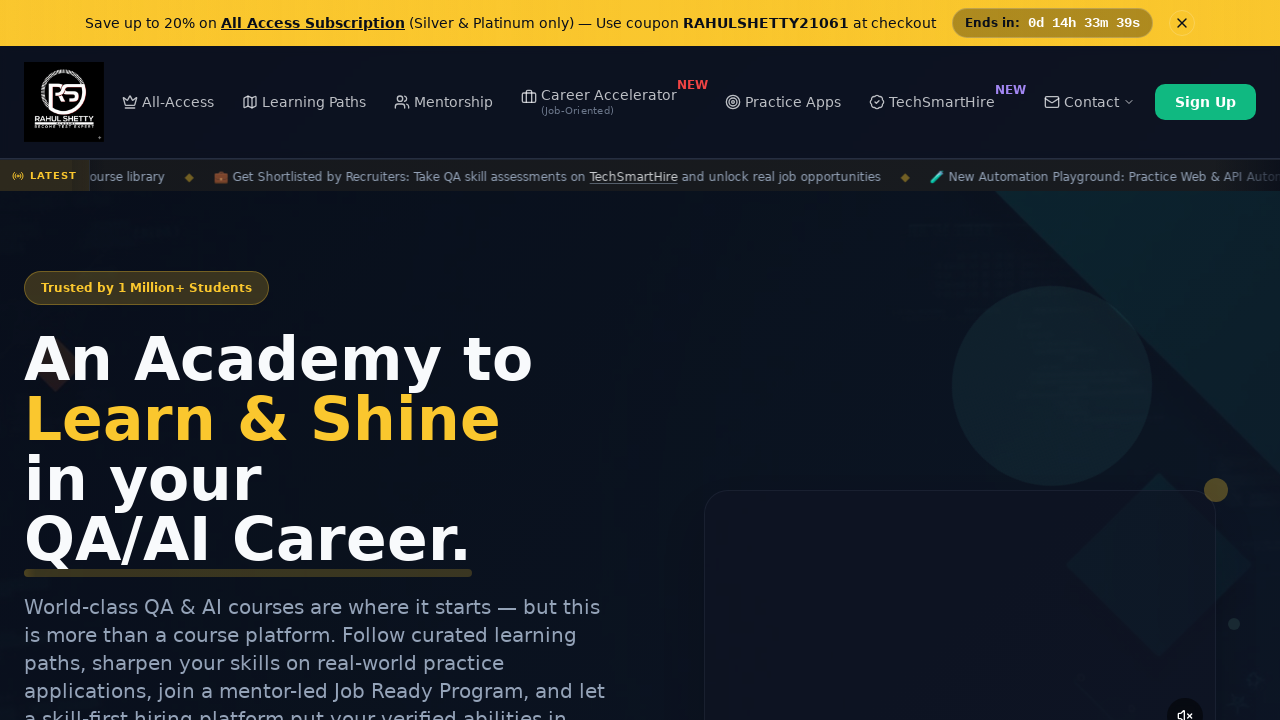

Retrieved current URL: https://rahulshettyacademy.com/
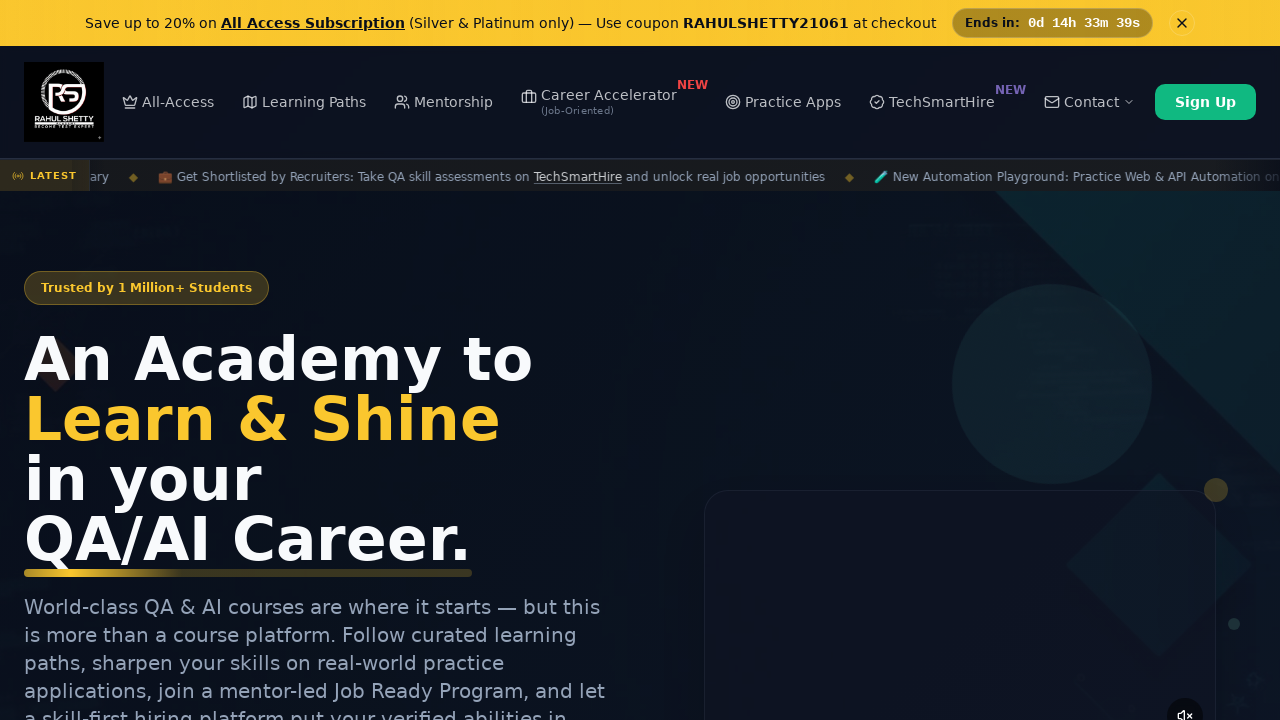

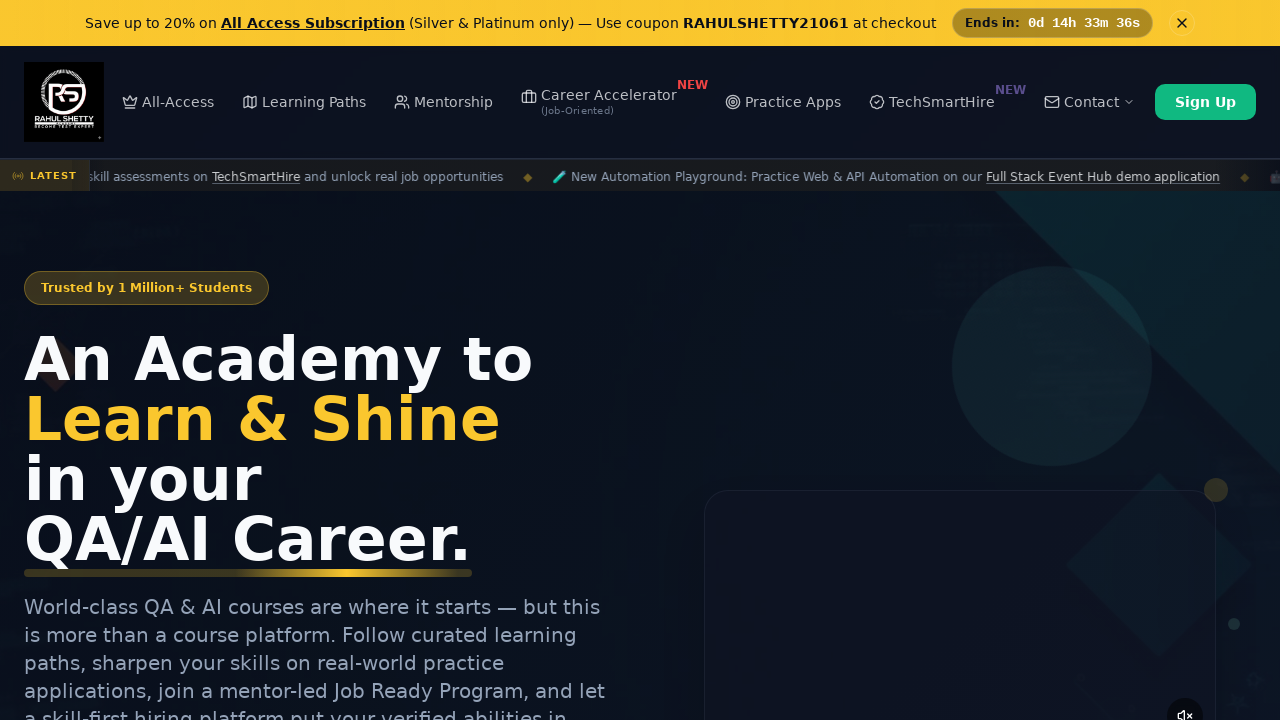